Tests hover functionality by moving the mouse over images and verifying that hidden text becomes visible on hover.

Starting URL: https://practice.cydeo.com/hovers

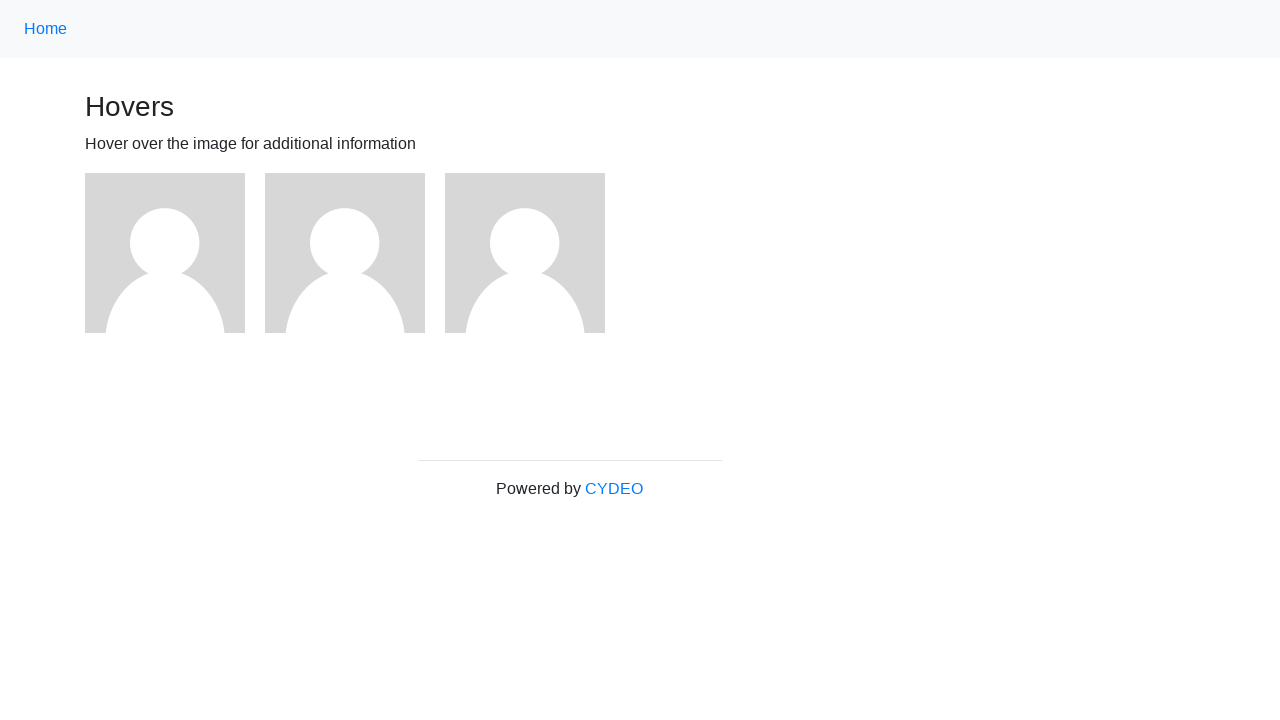

Located first image element
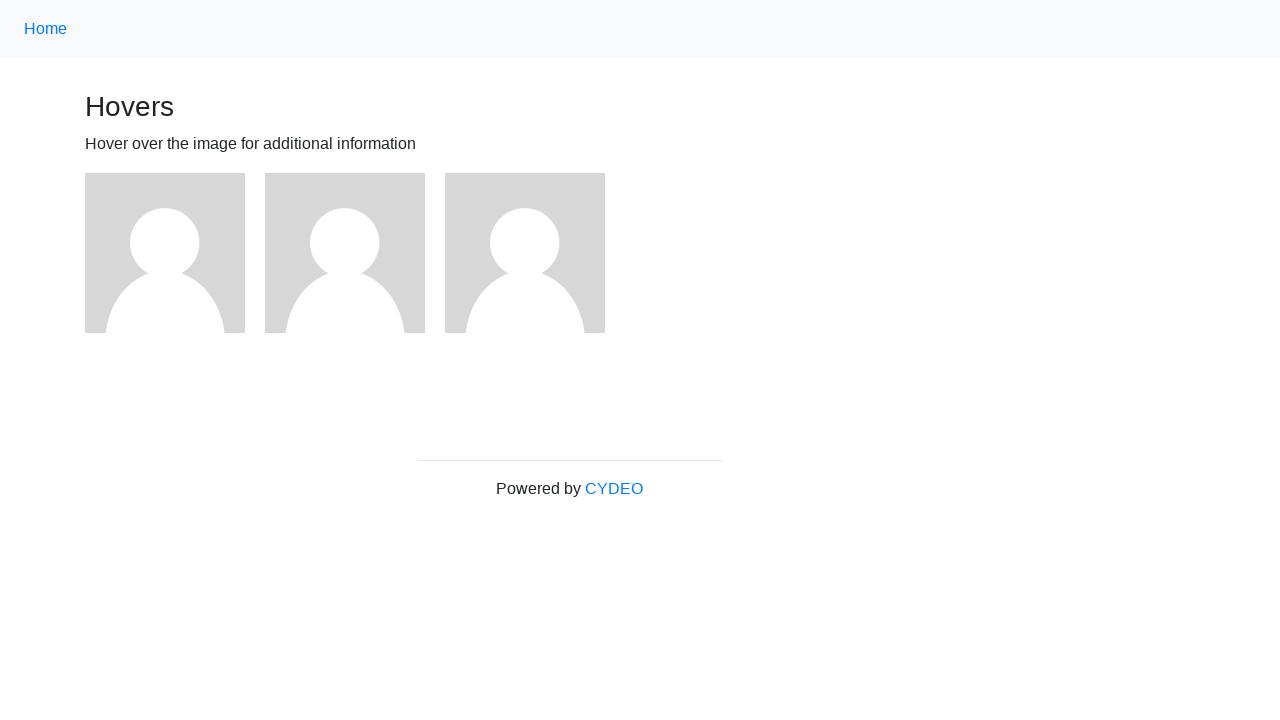

Located hover text element for user1
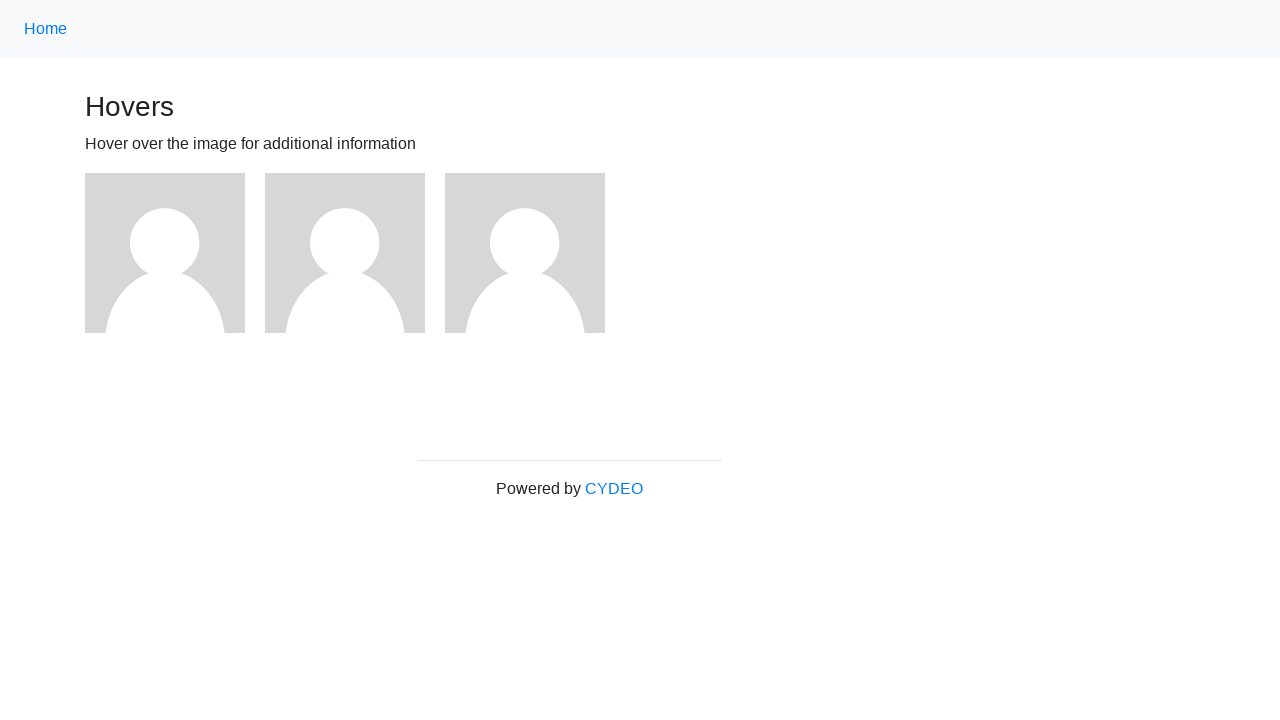

First image became visible
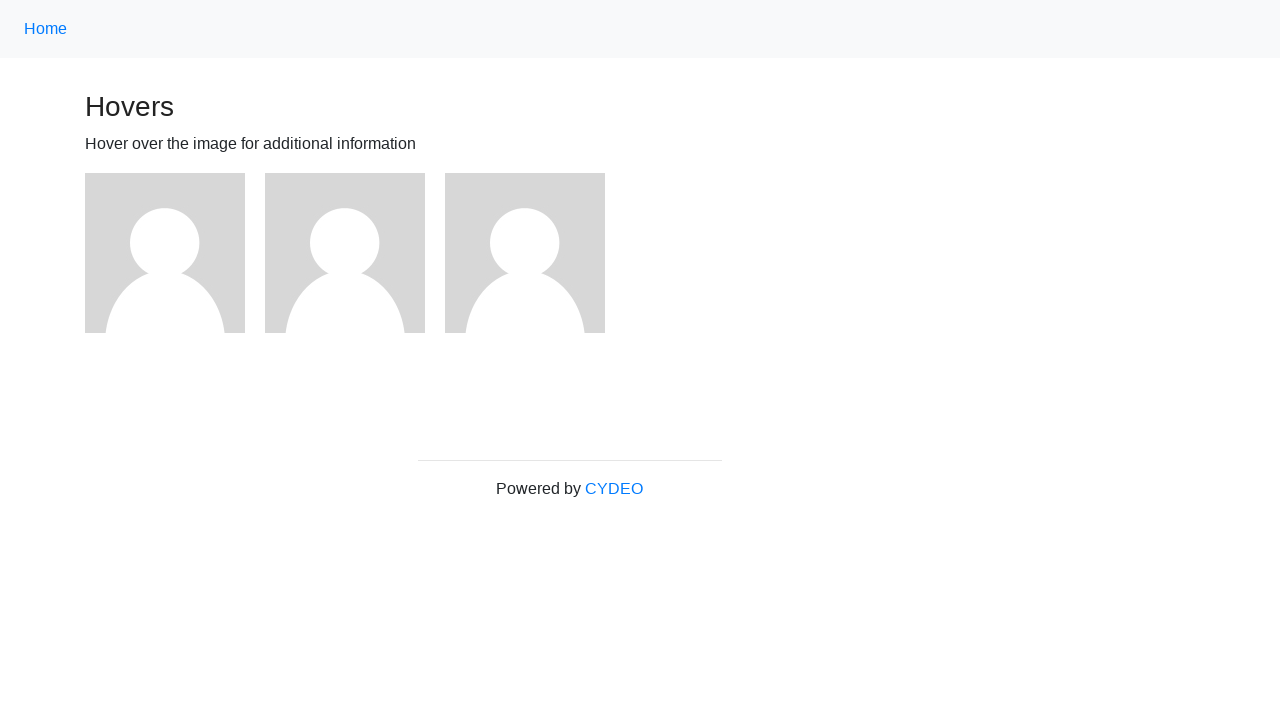

Hovered over first image at (165, 253) on (//img)[1]
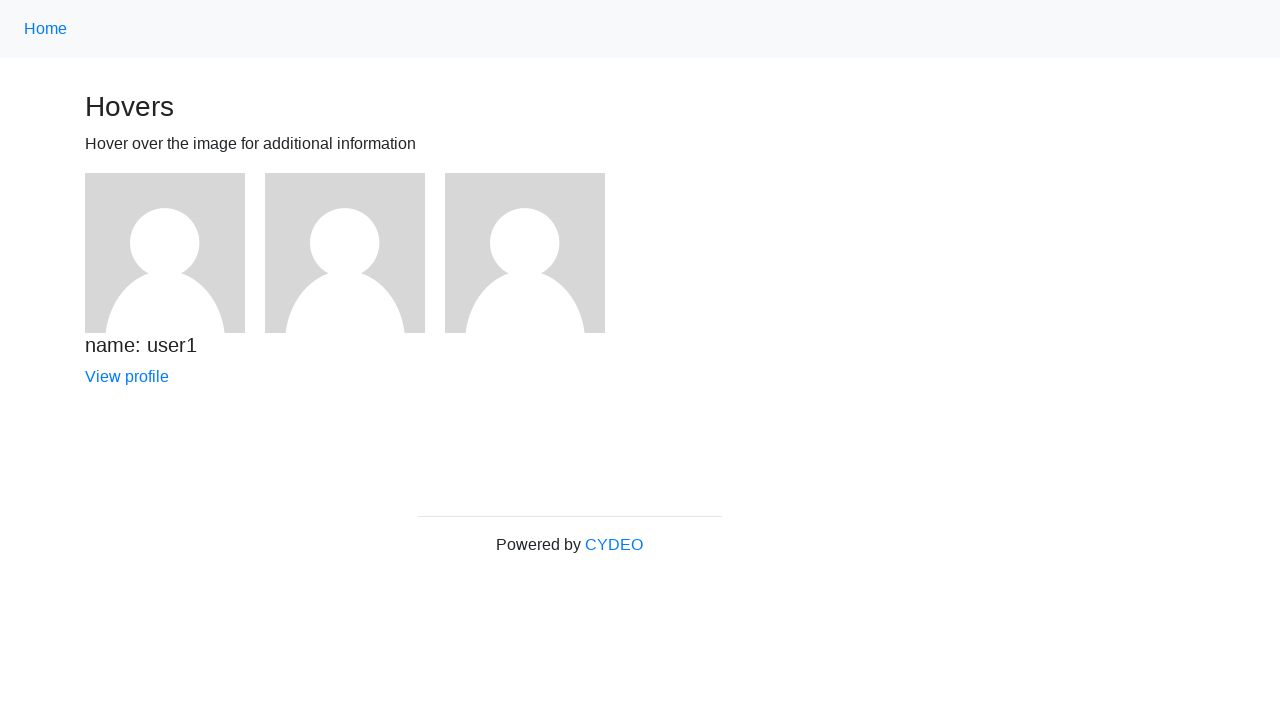

Verified that hover text for user1 is visible
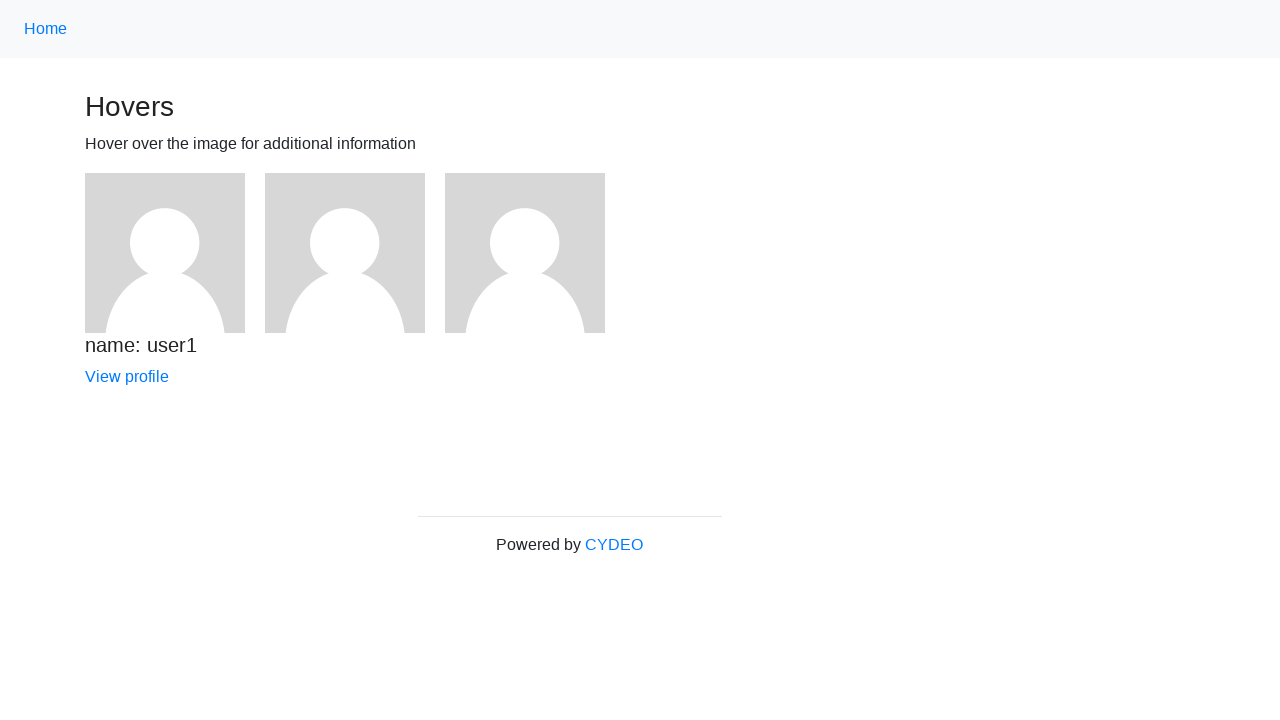

Located all image elements
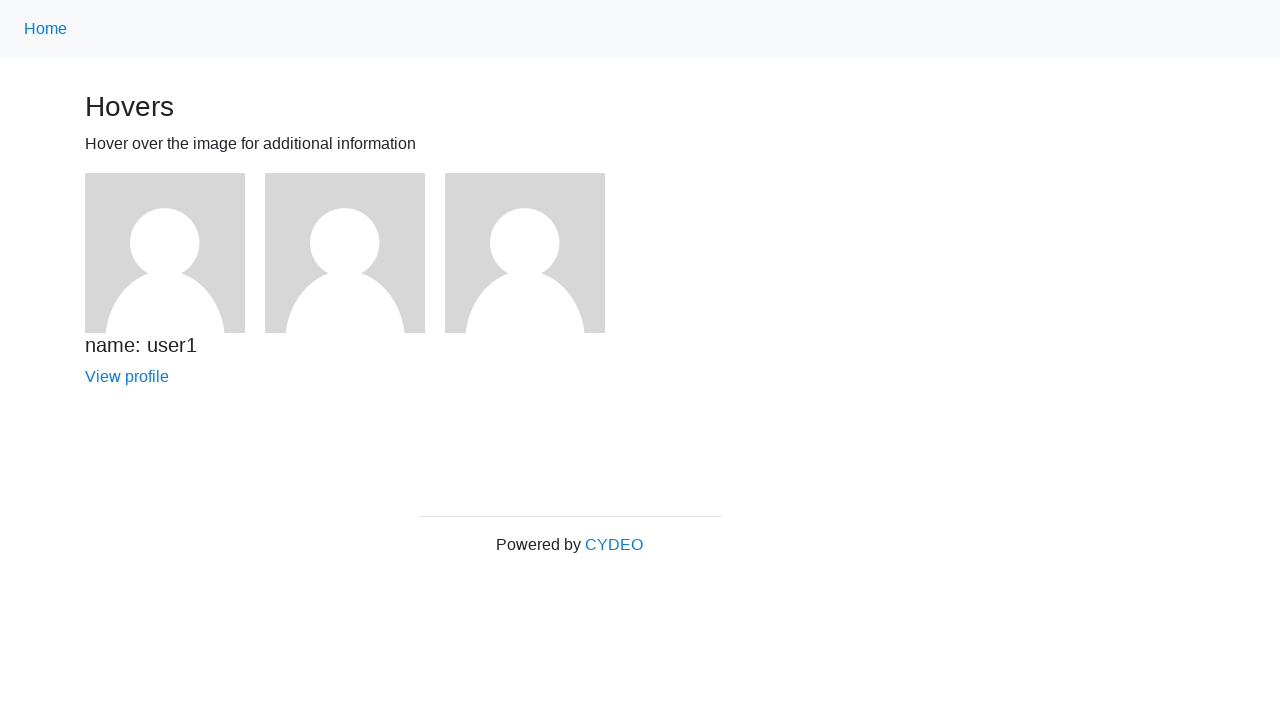

Counted 3 images on the page
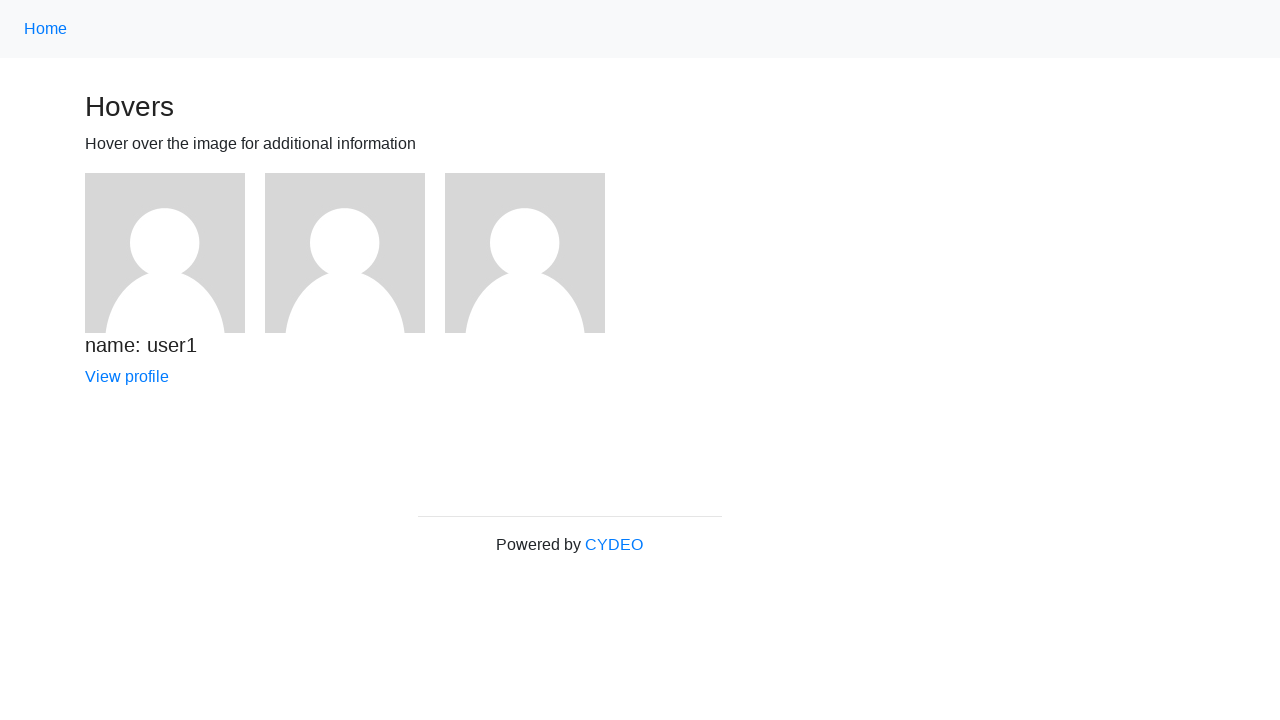

Hovered over image 1 at (165, 253) on img >> nth=0
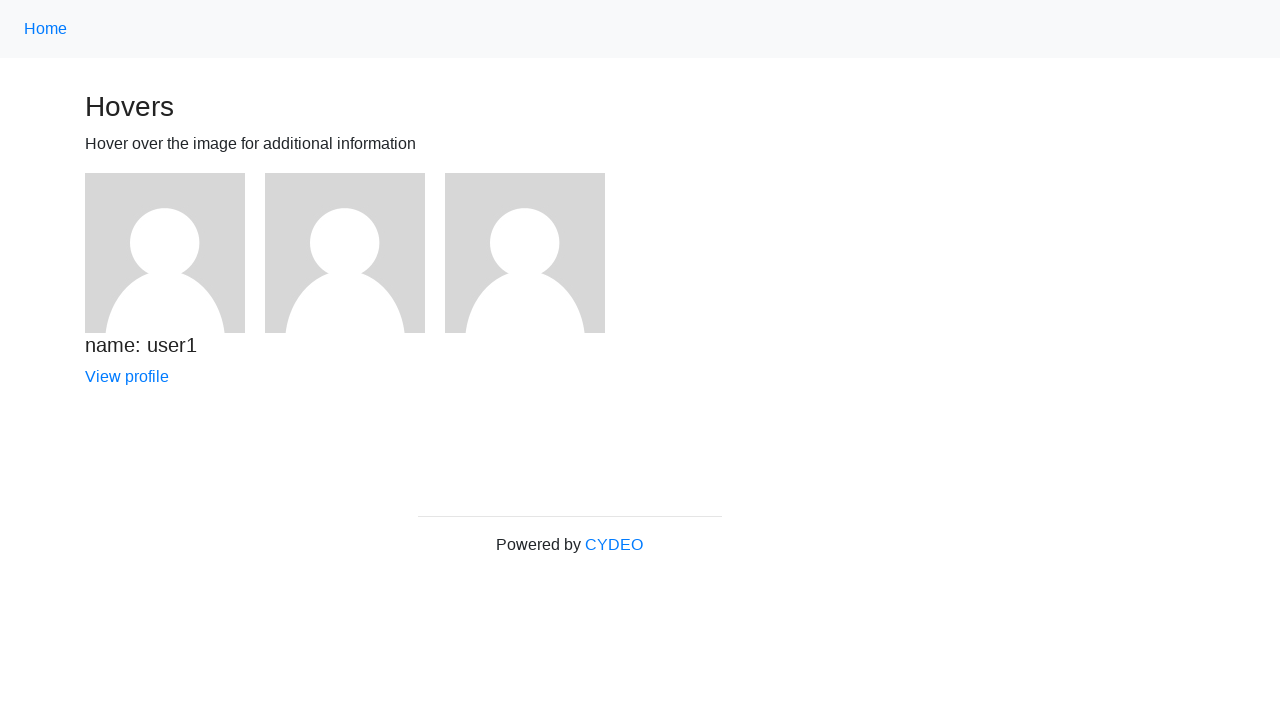

Waited 500ms to observe hover effect on image 1
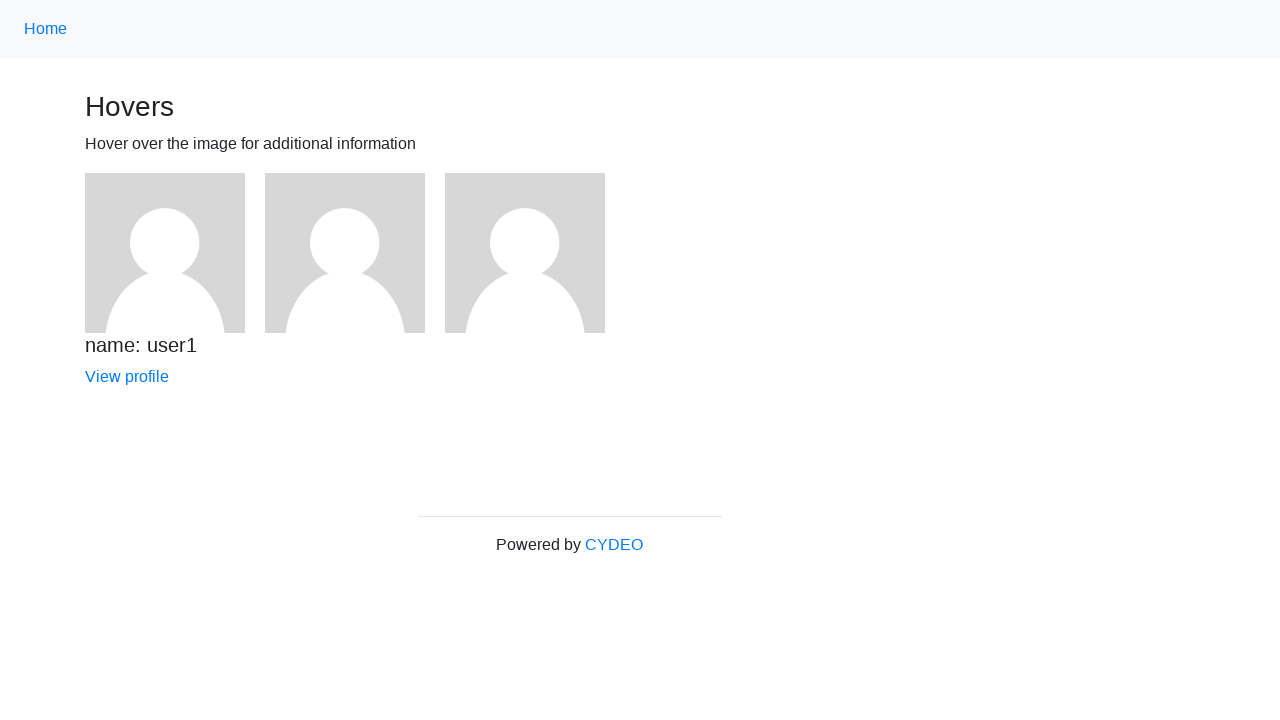

Hovered over image 2 at (345, 253) on img >> nth=1
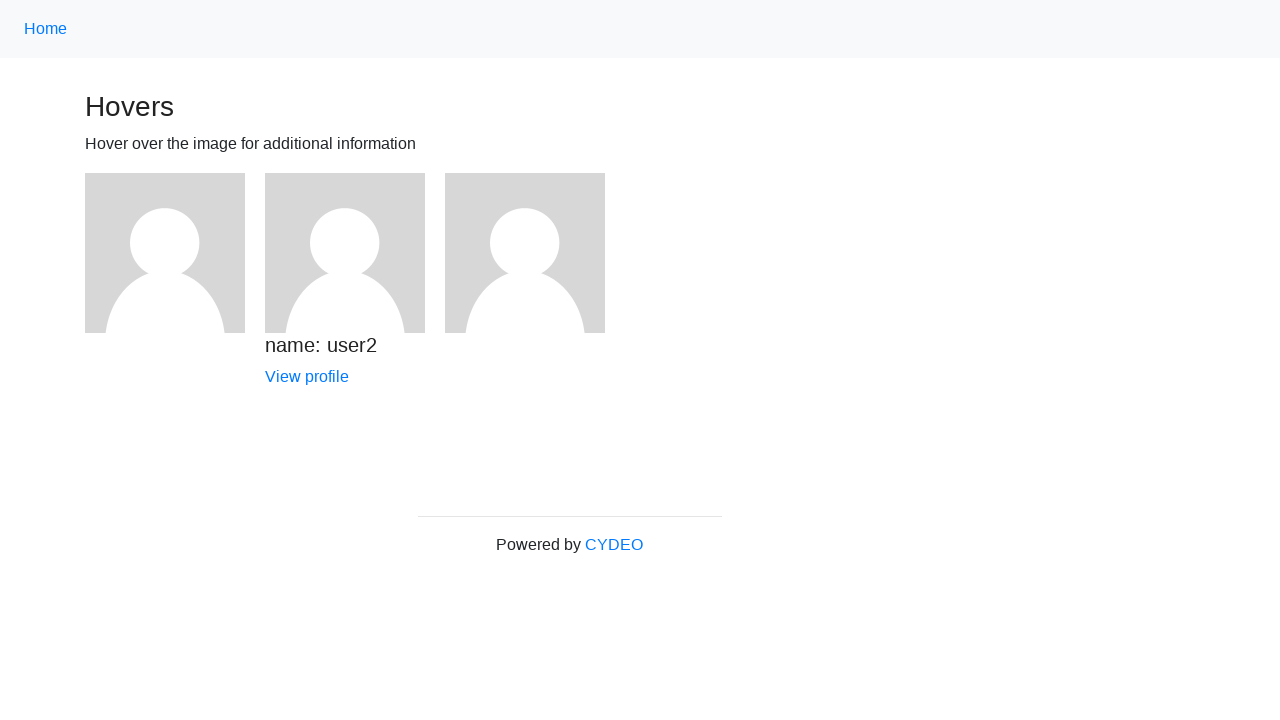

Waited 500ms to observe hover effect on image 2
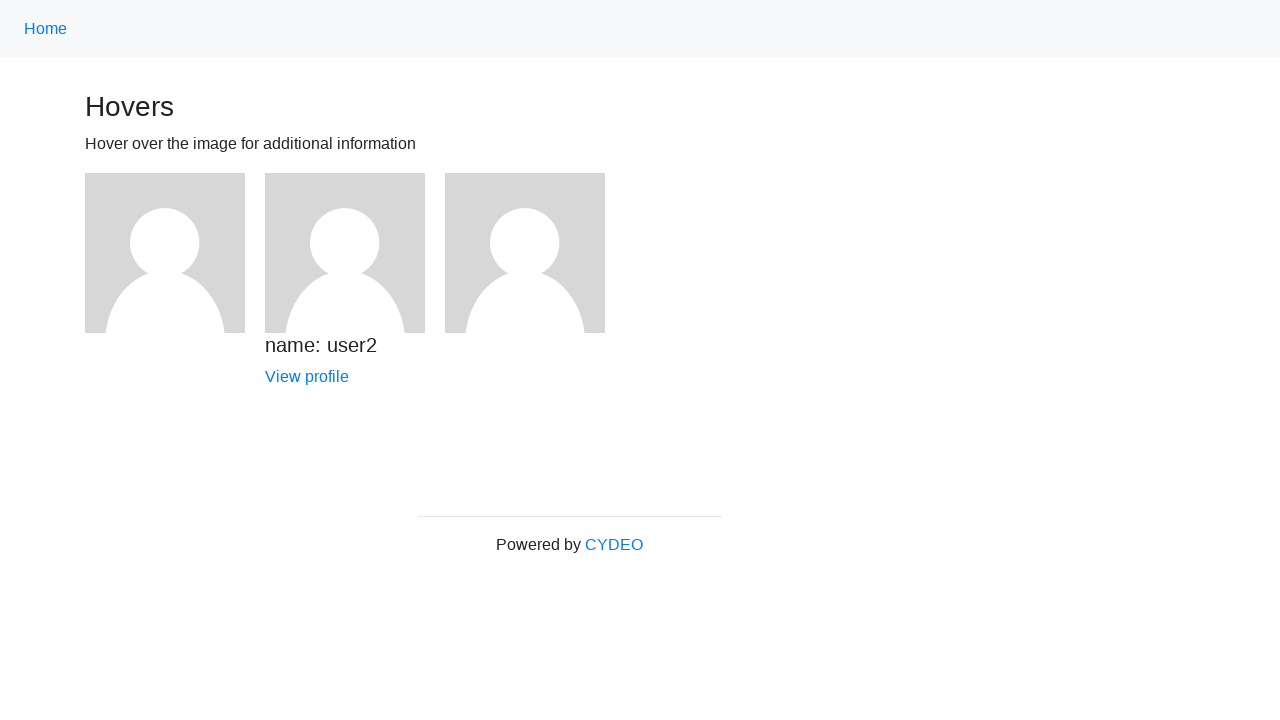

Hovered over image 3 at (525, 253) on img >> nth=2
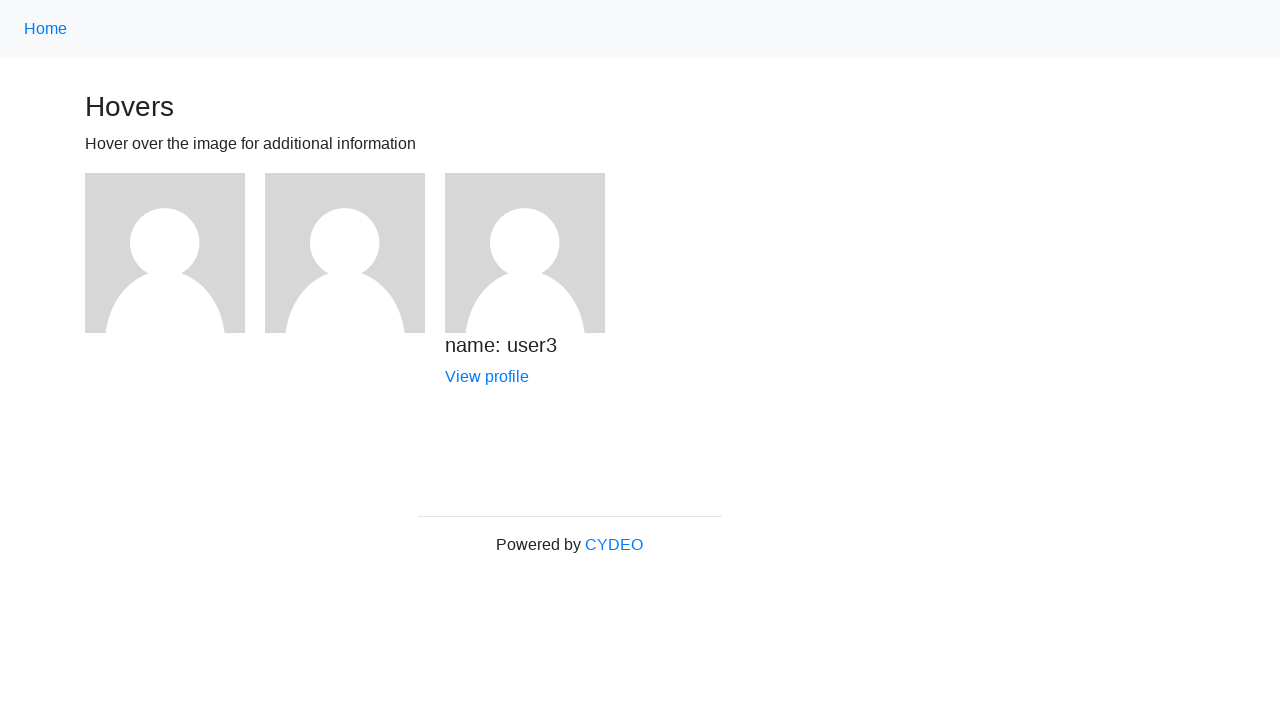

Waited 500ms to observe hover effect on image 3
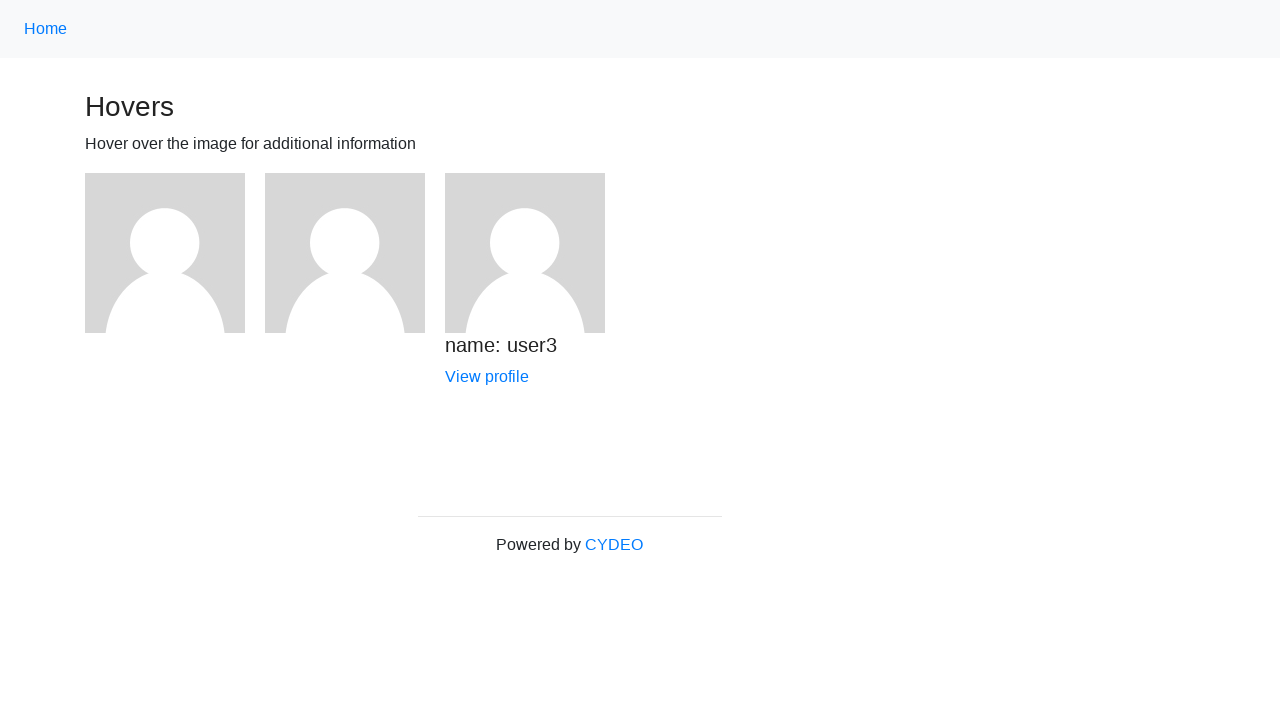

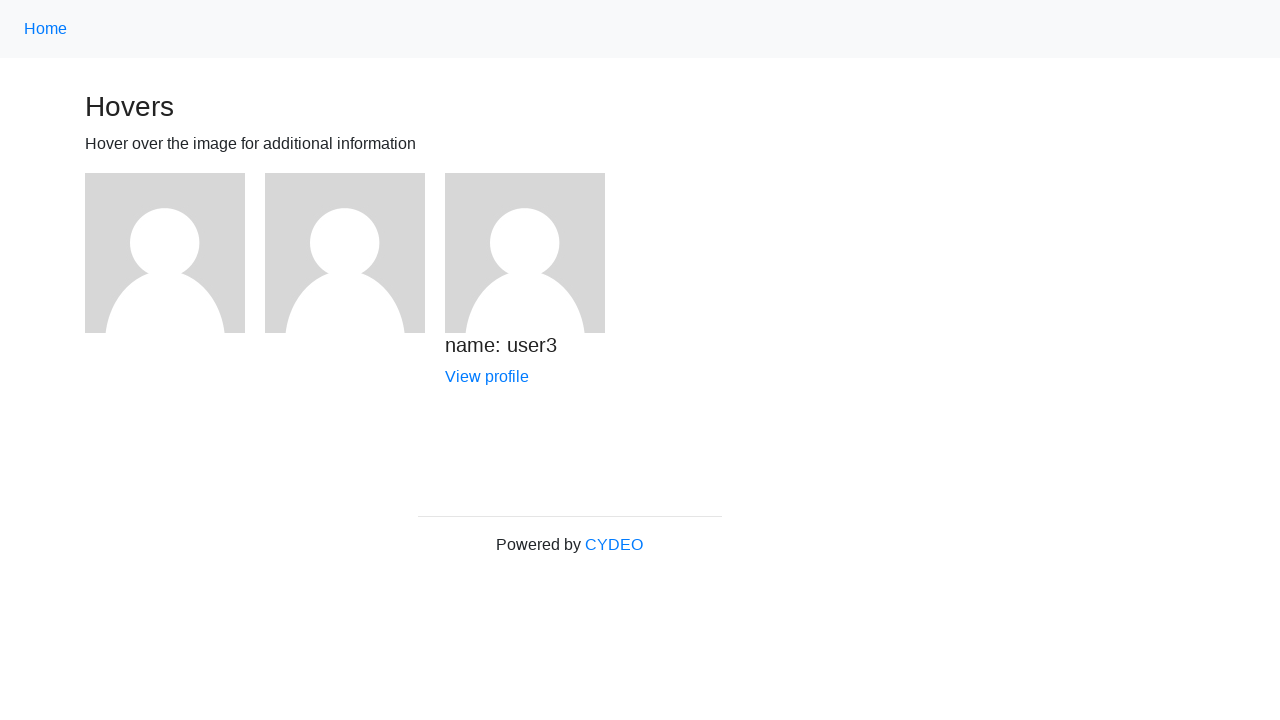